Tests handling a JavaScript alert by clicking the trigger button, accepting the alert dialog, and verifying the result message

Starting URL: https://the-internet.herokuapp.com/javascript_alerts

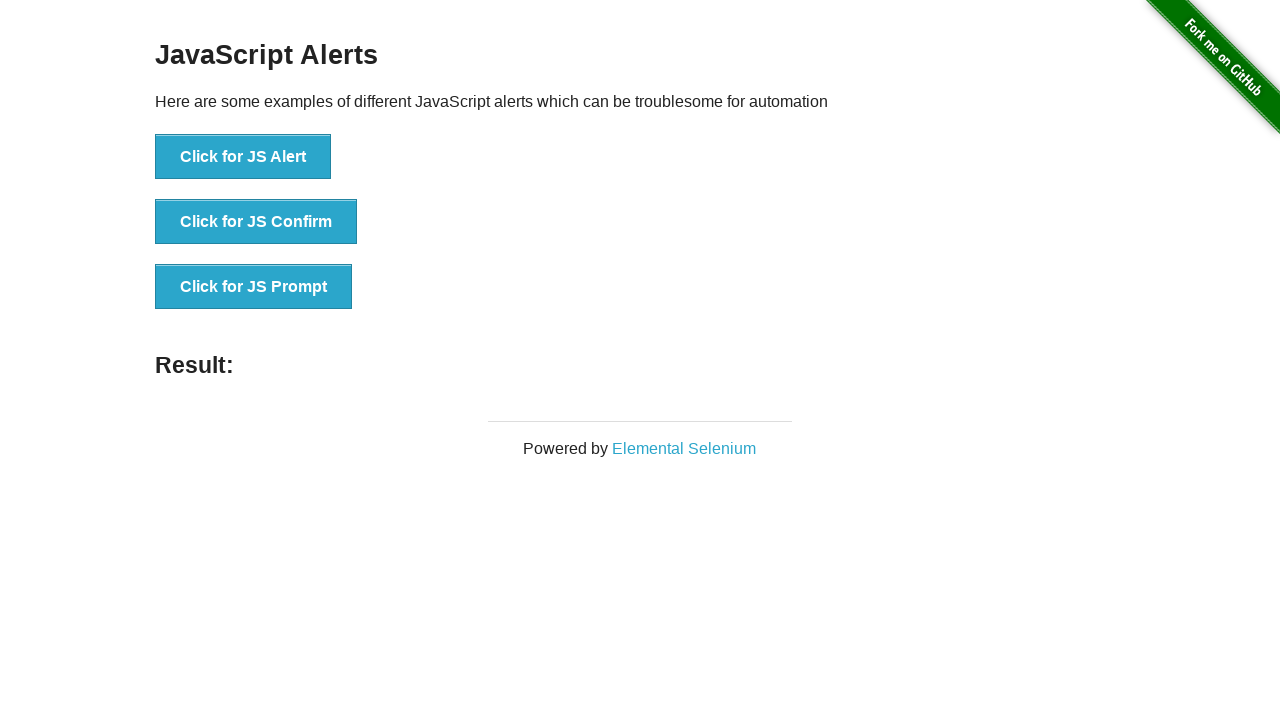

Set up dialog handler to accept alerts
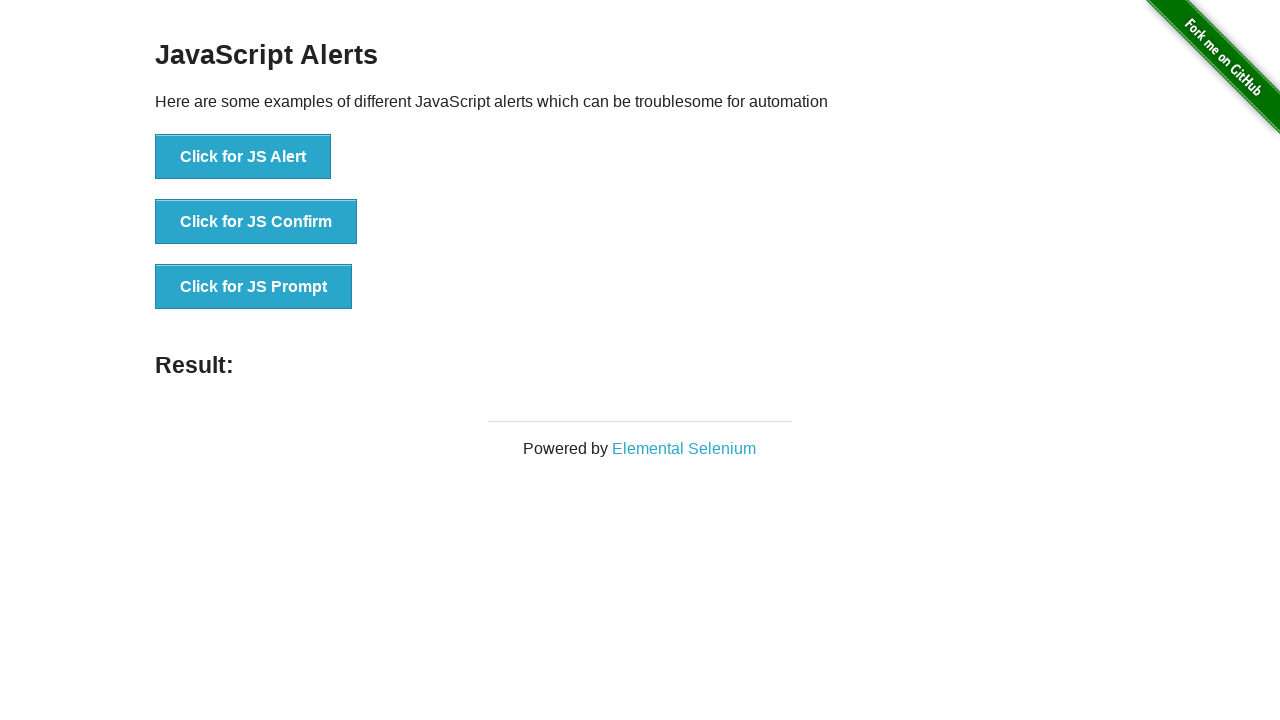

Clicked button to trigger JavaScript alert at (243, 157) on button[onclick='jsAlert()']
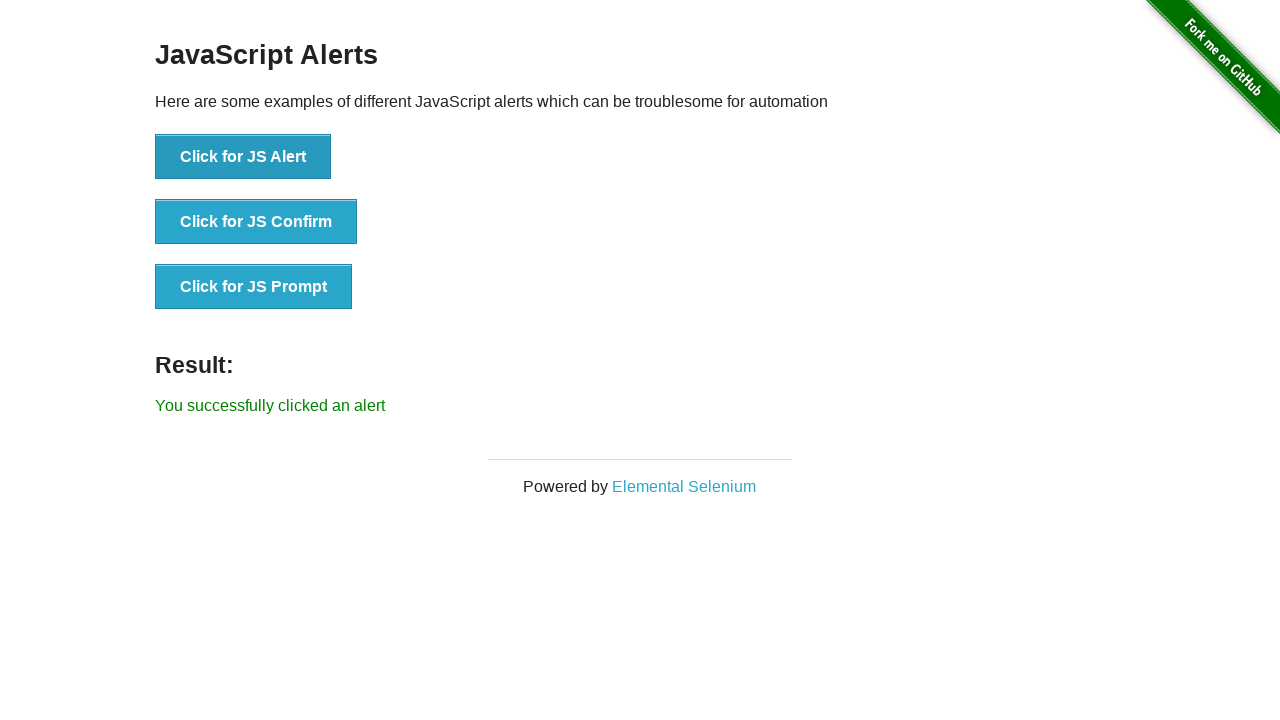

Result message element loaded
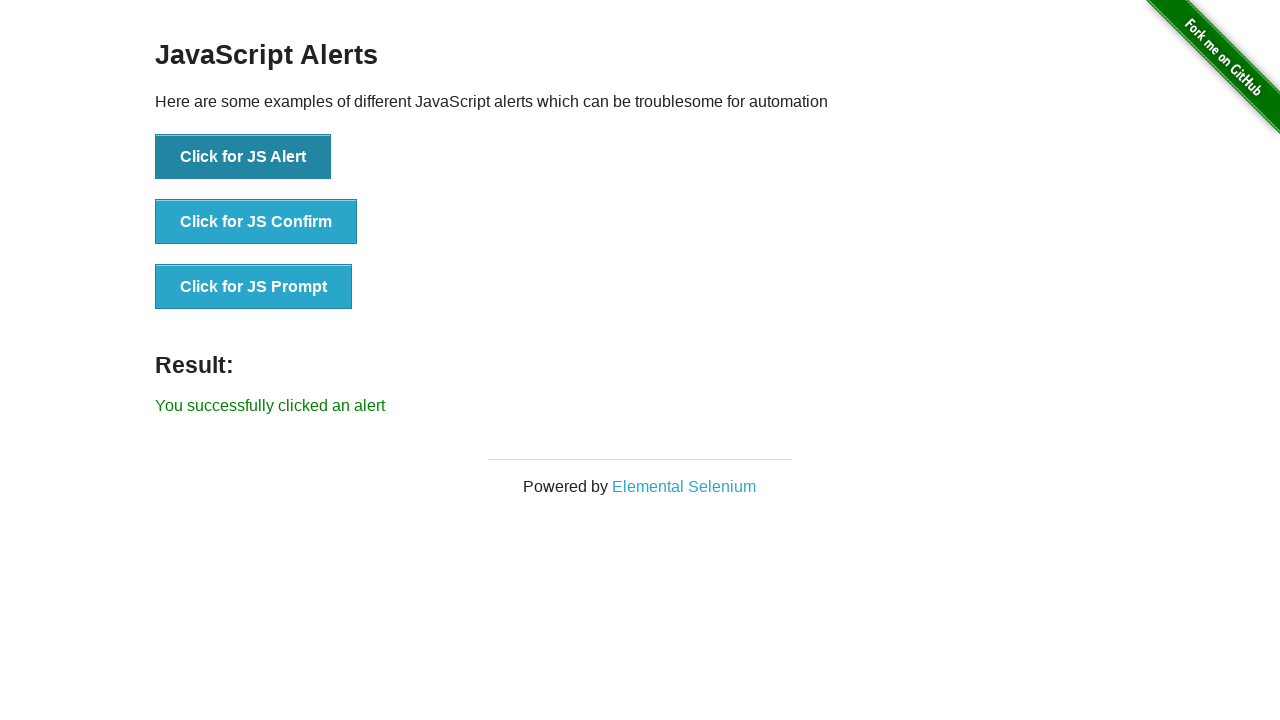

Retrieved result message text
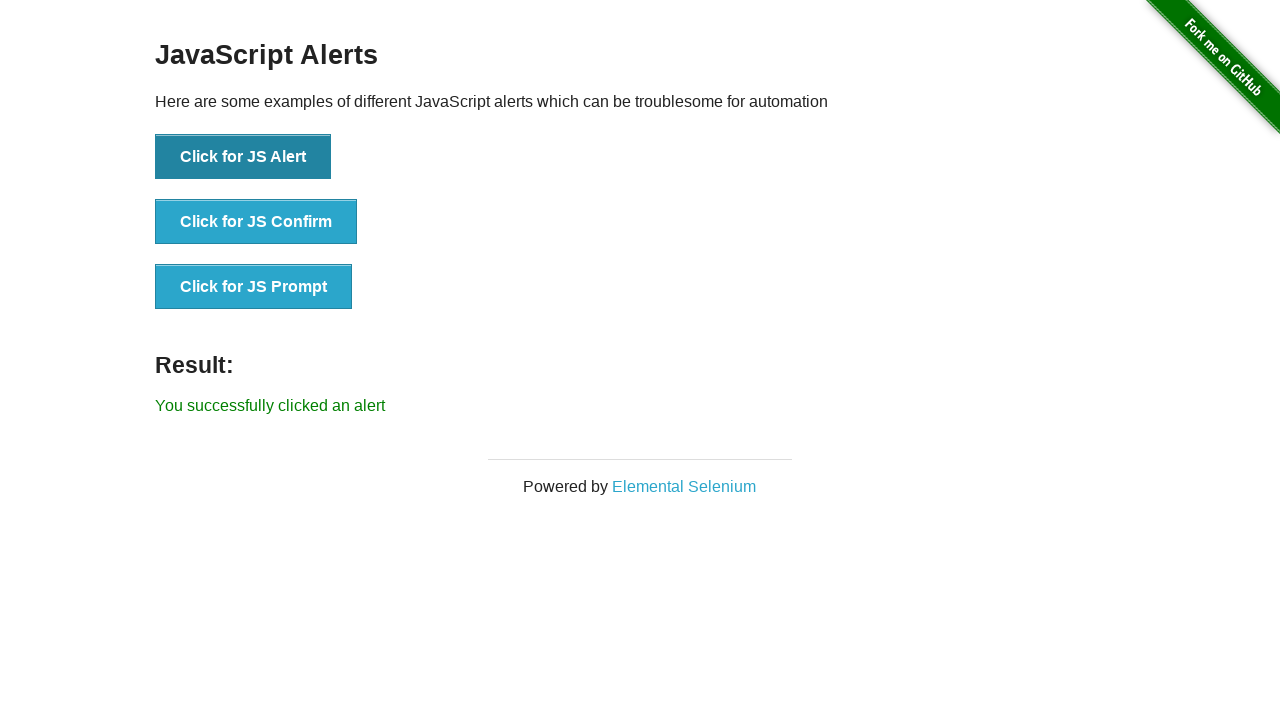

Verified result message contains expected text
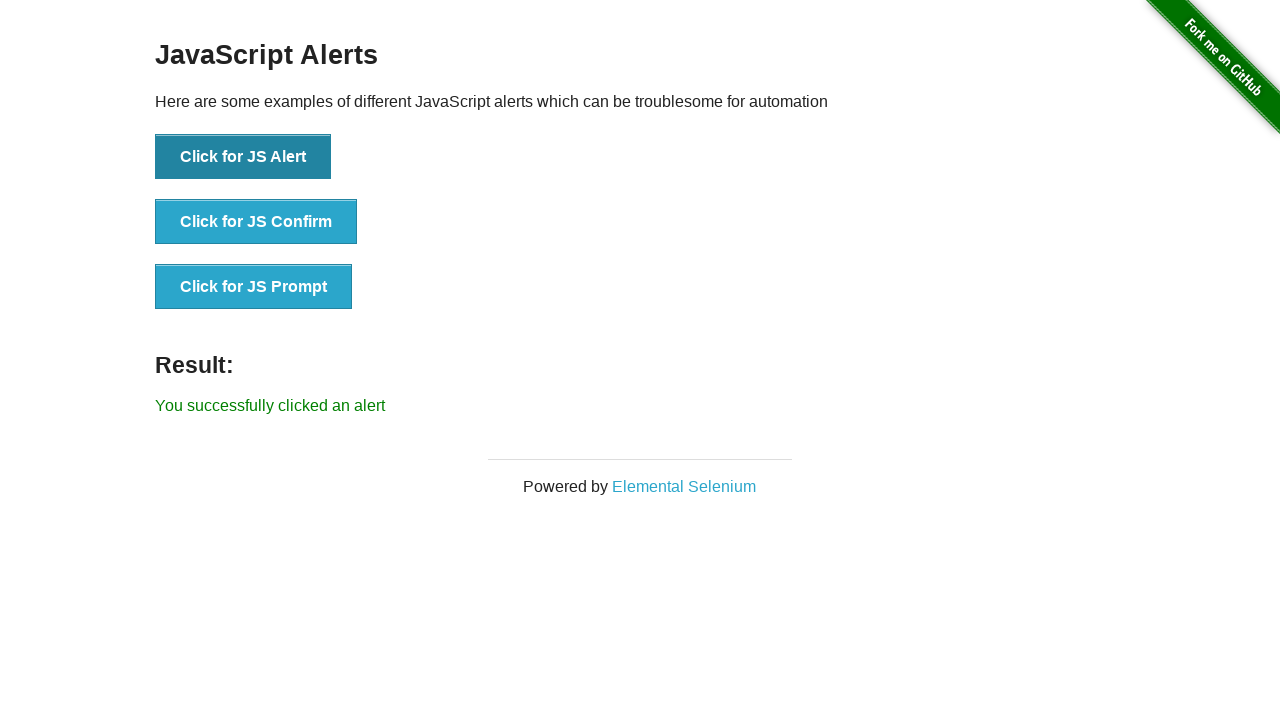

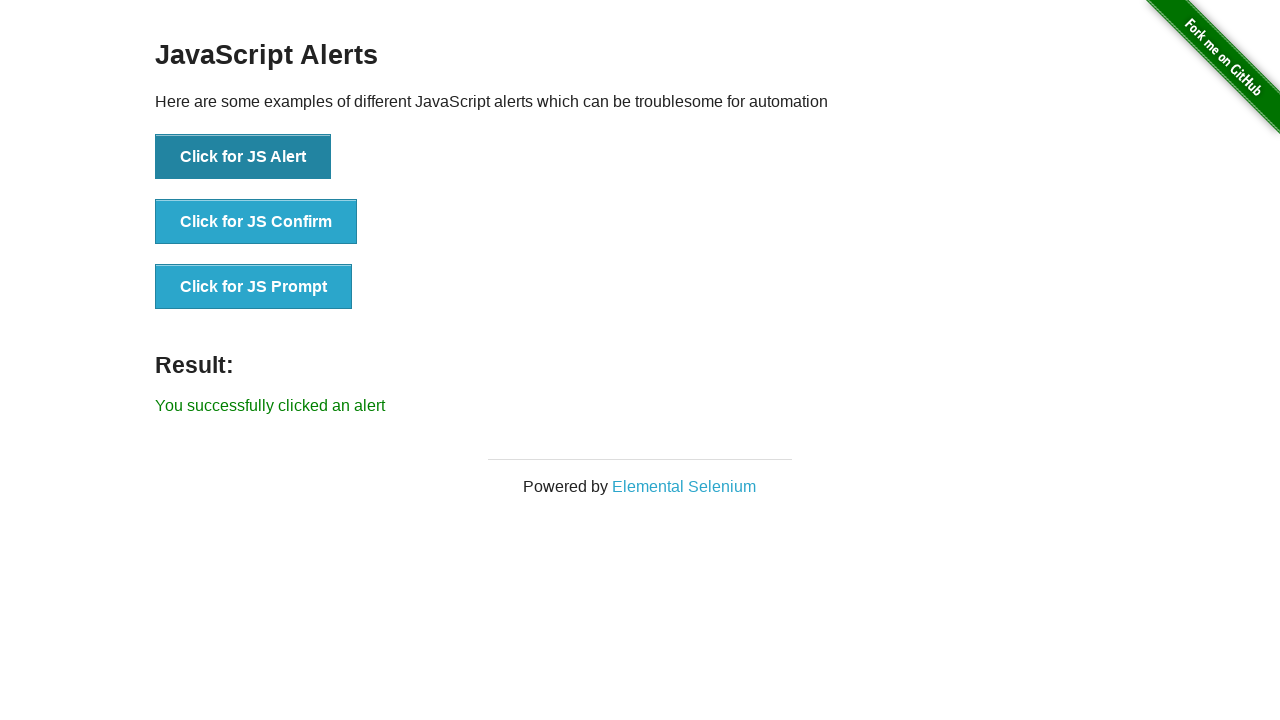